Tests Vue dropdown by selecting an option from the dropdown menu

Starting URL: https://mikerodham.github.io/vue-dropdowns/

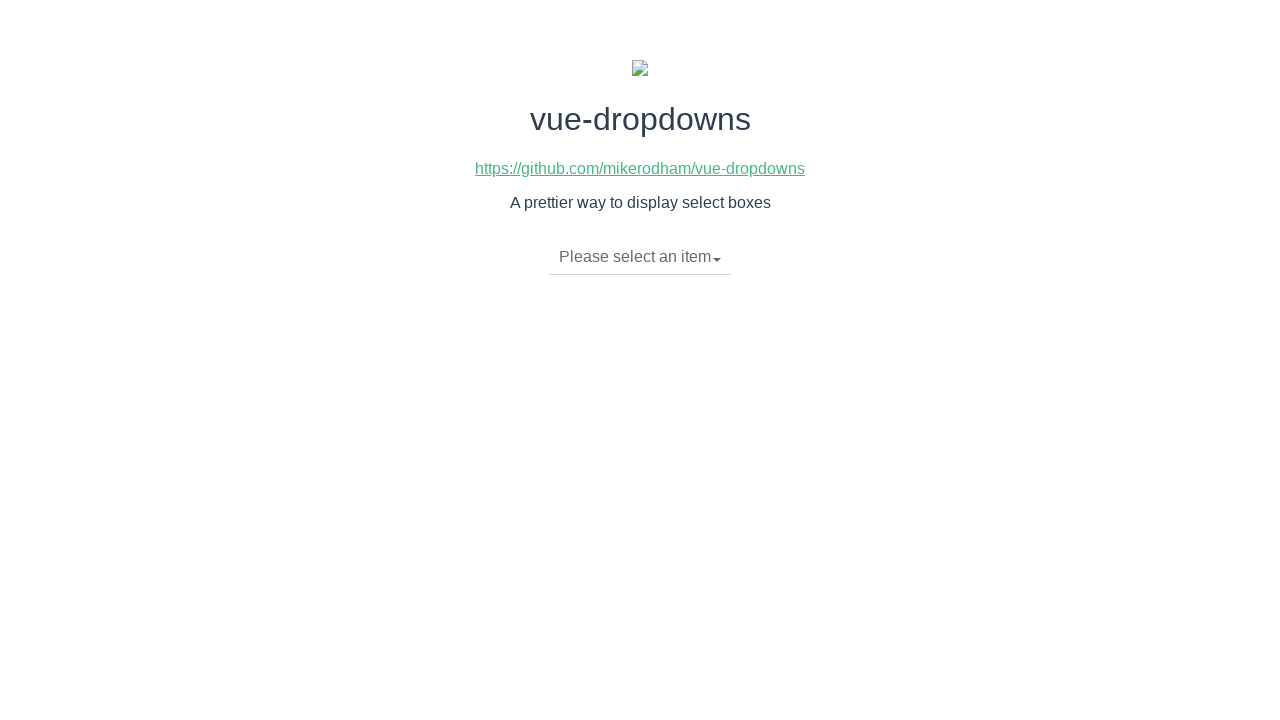

Clicked dropdown toggle to open menu at (640, 257) on li.dropdown-toggle
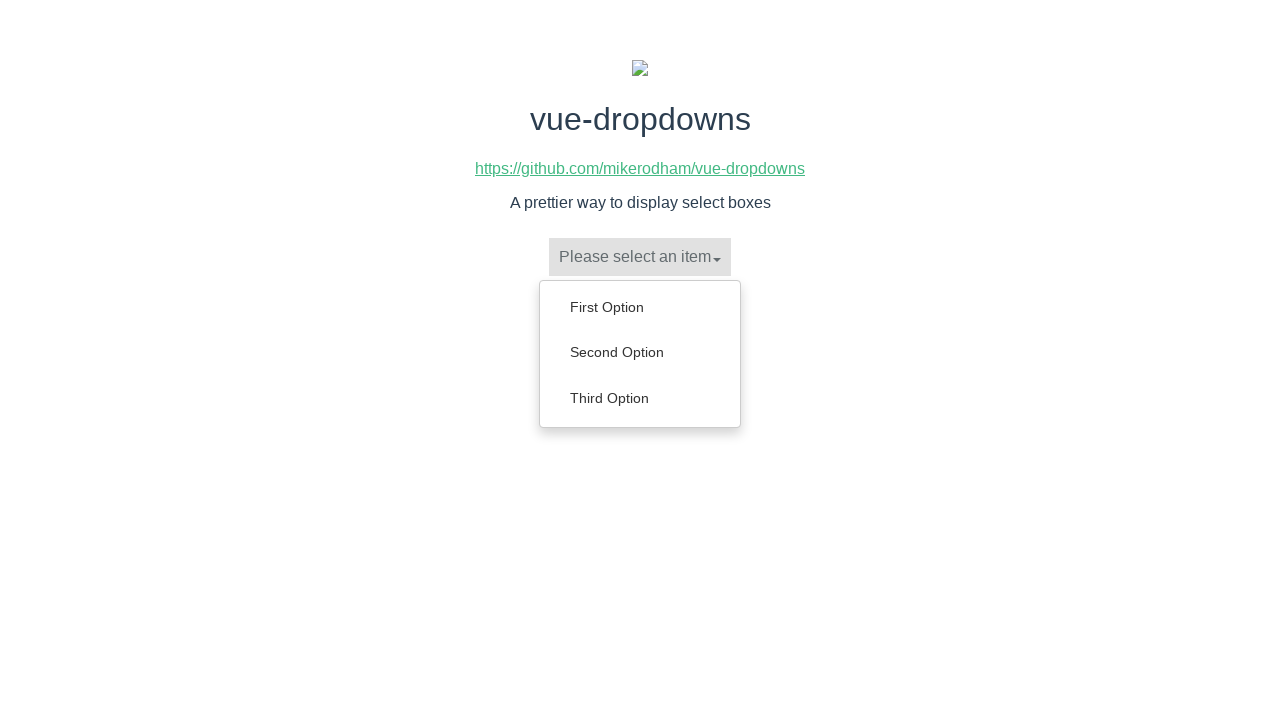

Dropdown menu options loaded
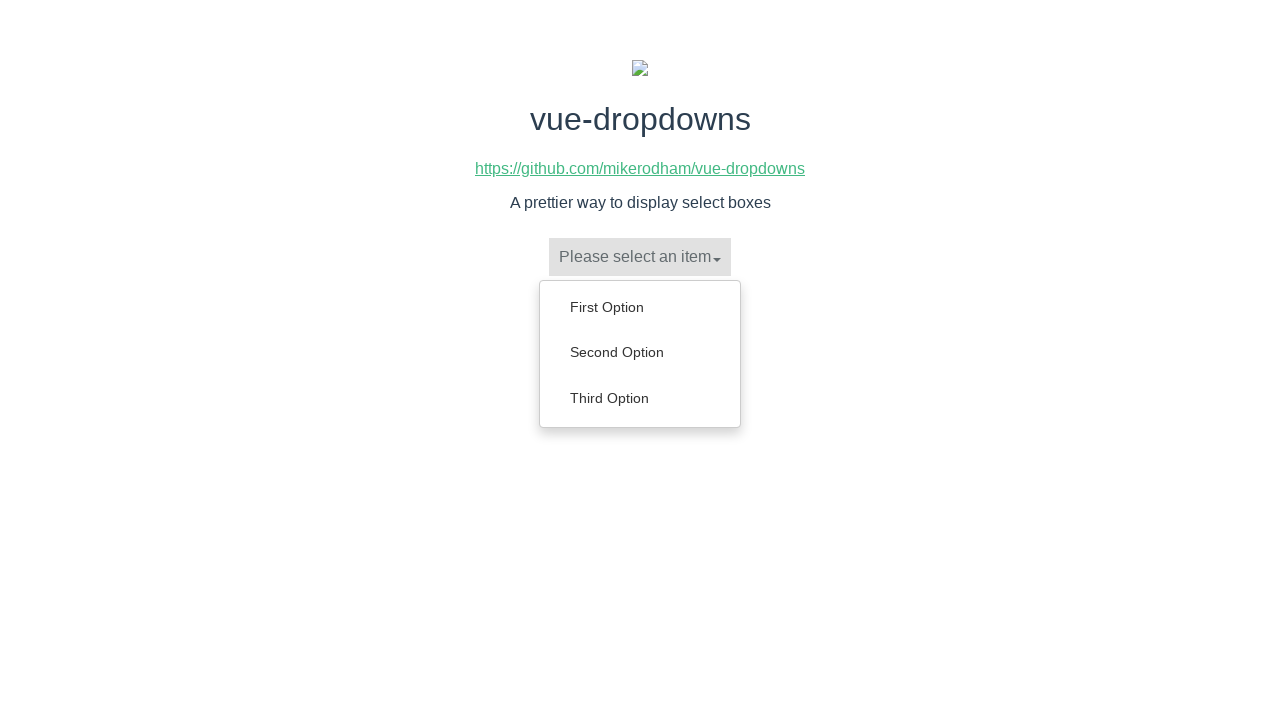

Retrieved all dropdown menu items
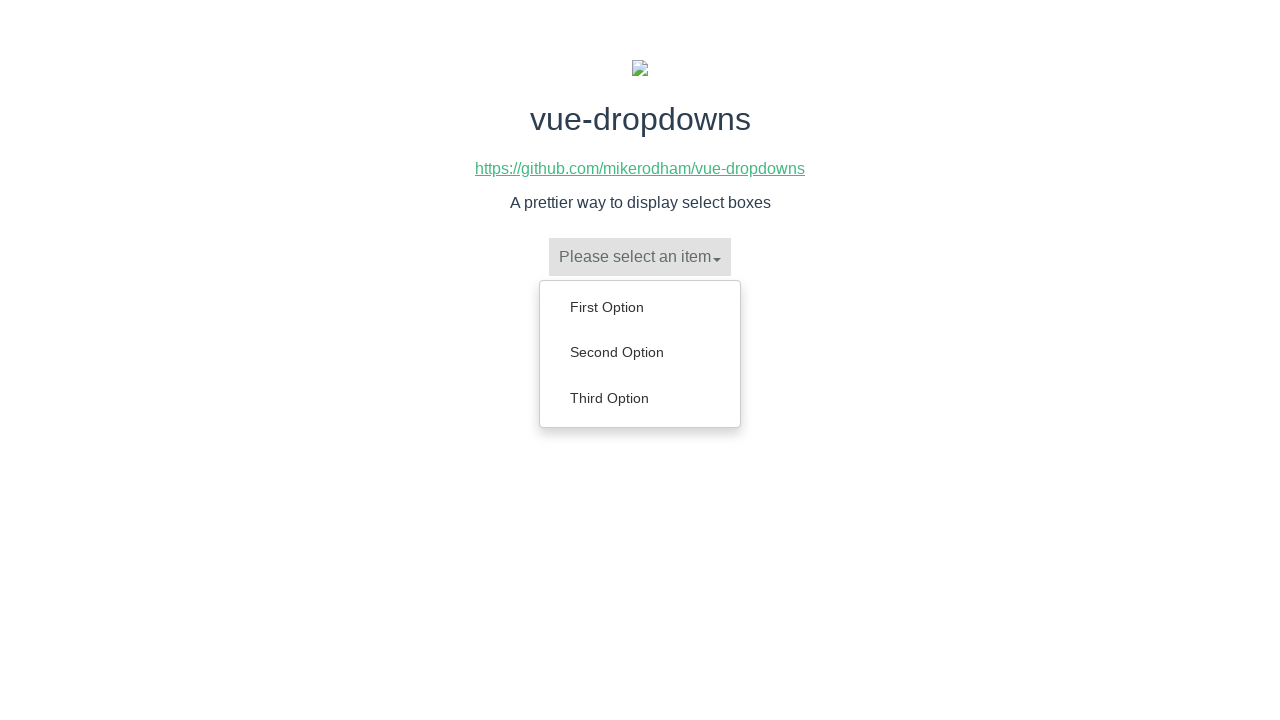

Selected 'First Option' from dropdown menu at (640, 307) on ul.dropdown-menu a >> nth=0
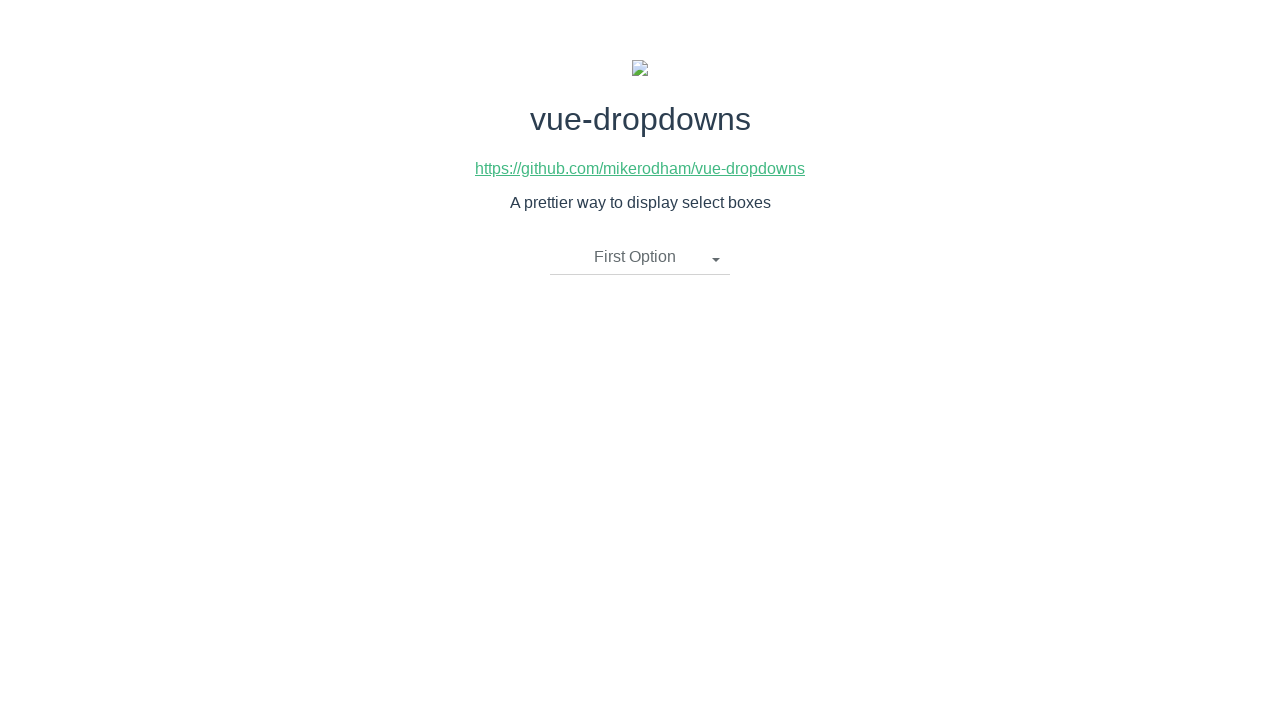

Verified that dropdown now displays 'First Option' as selected
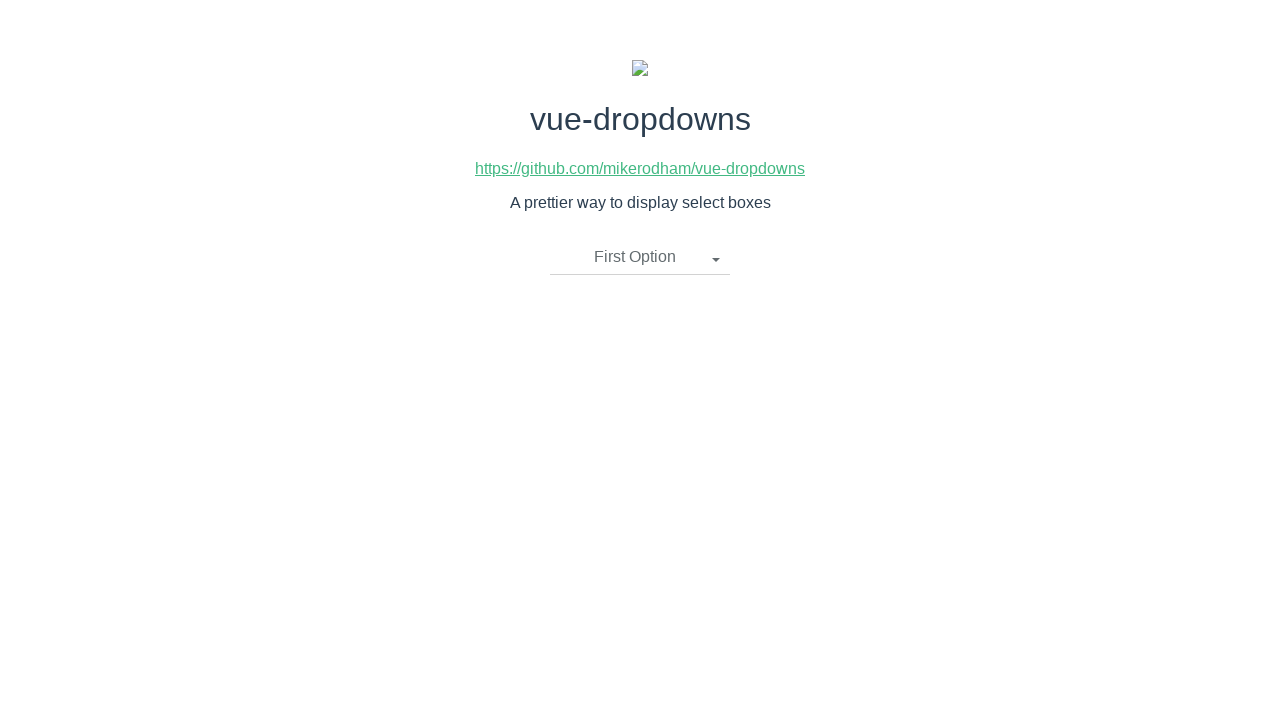

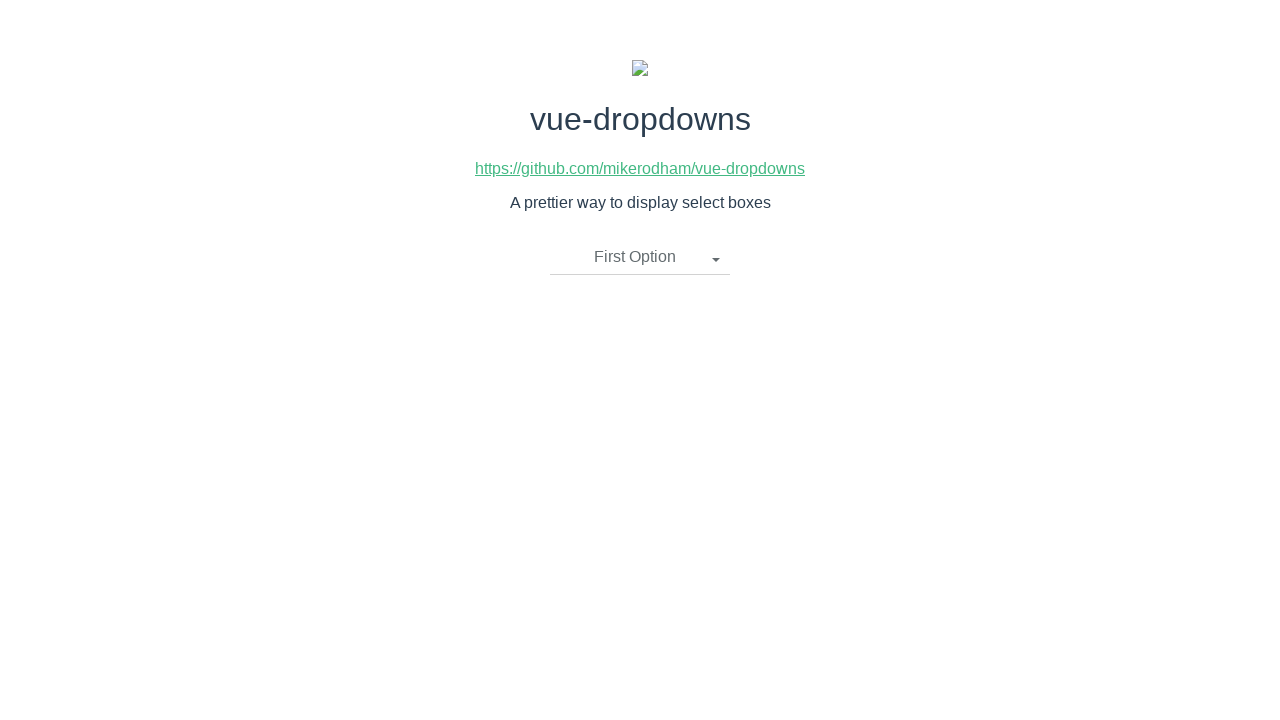